Tests radio button selection by clicking on a specific radio button (C#) and verifying it is selected

Starting URL: http://seleniumpractise.blogspot.com/2016/08/how-to-automate-radio-button-in.html

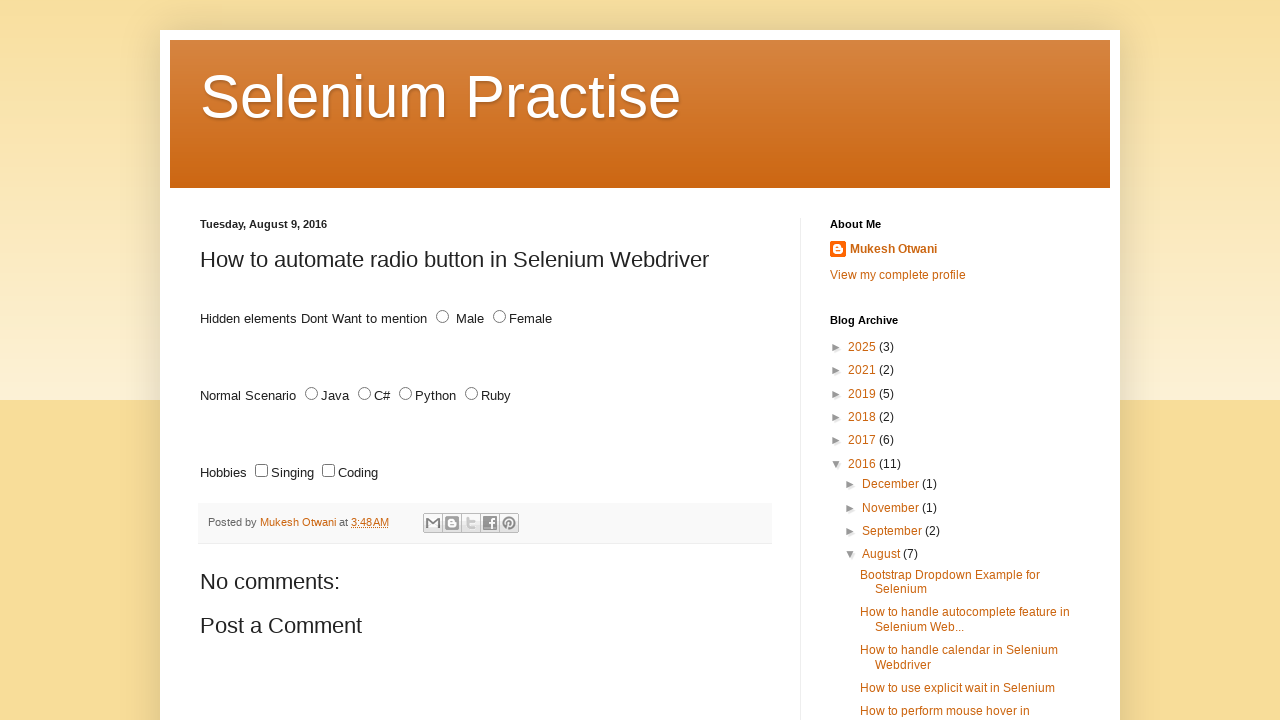

Navigated to radio button automation practice page
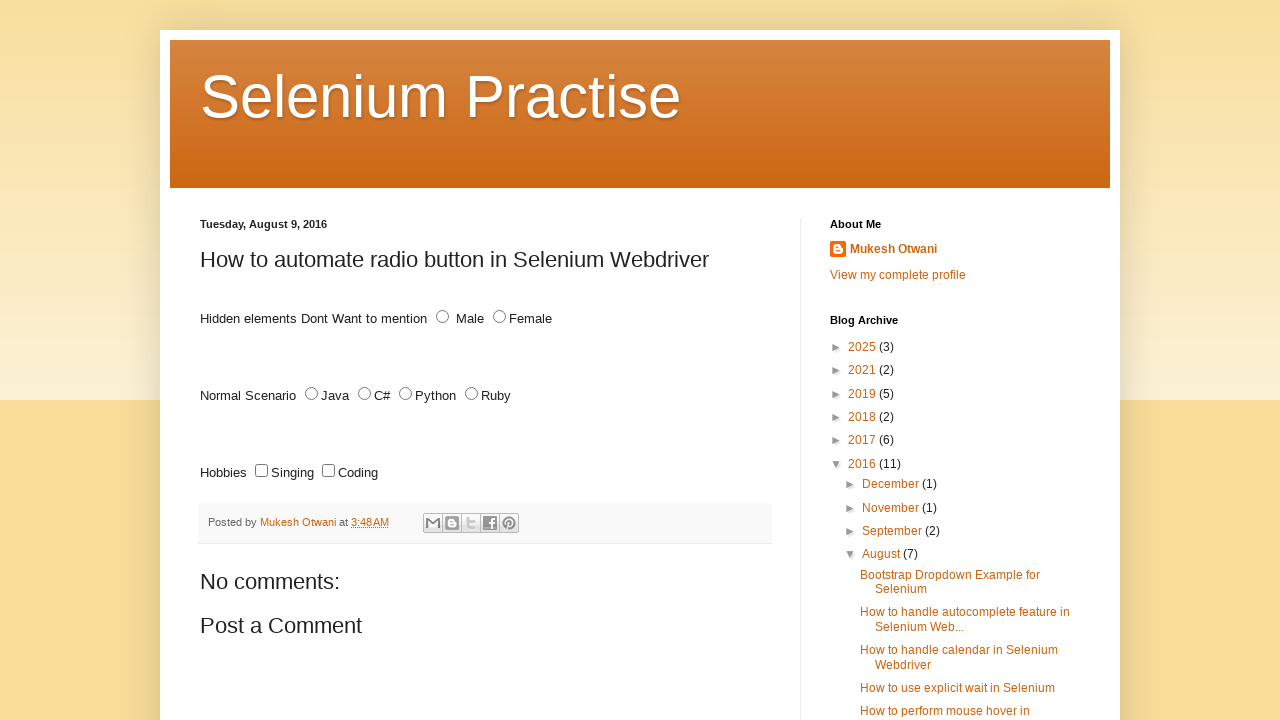

Clicked on C# radio button at (364, 394) on #c\#
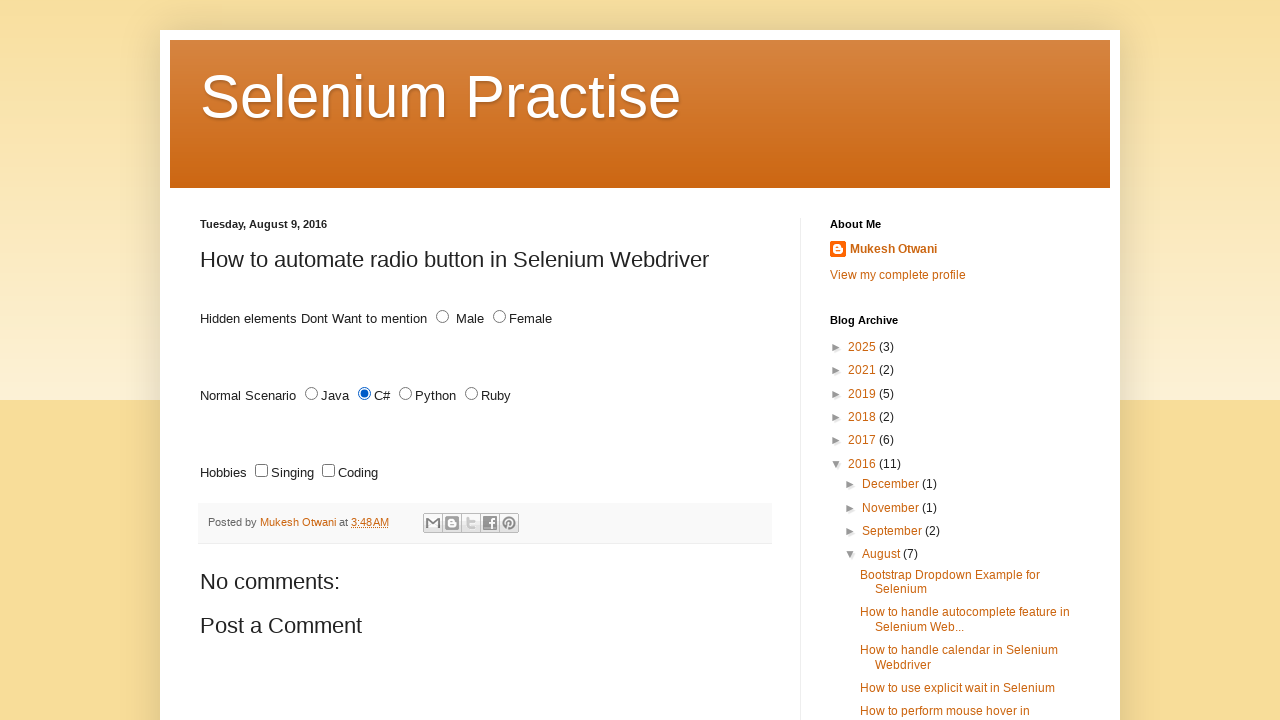

Verified C# radio button is selected
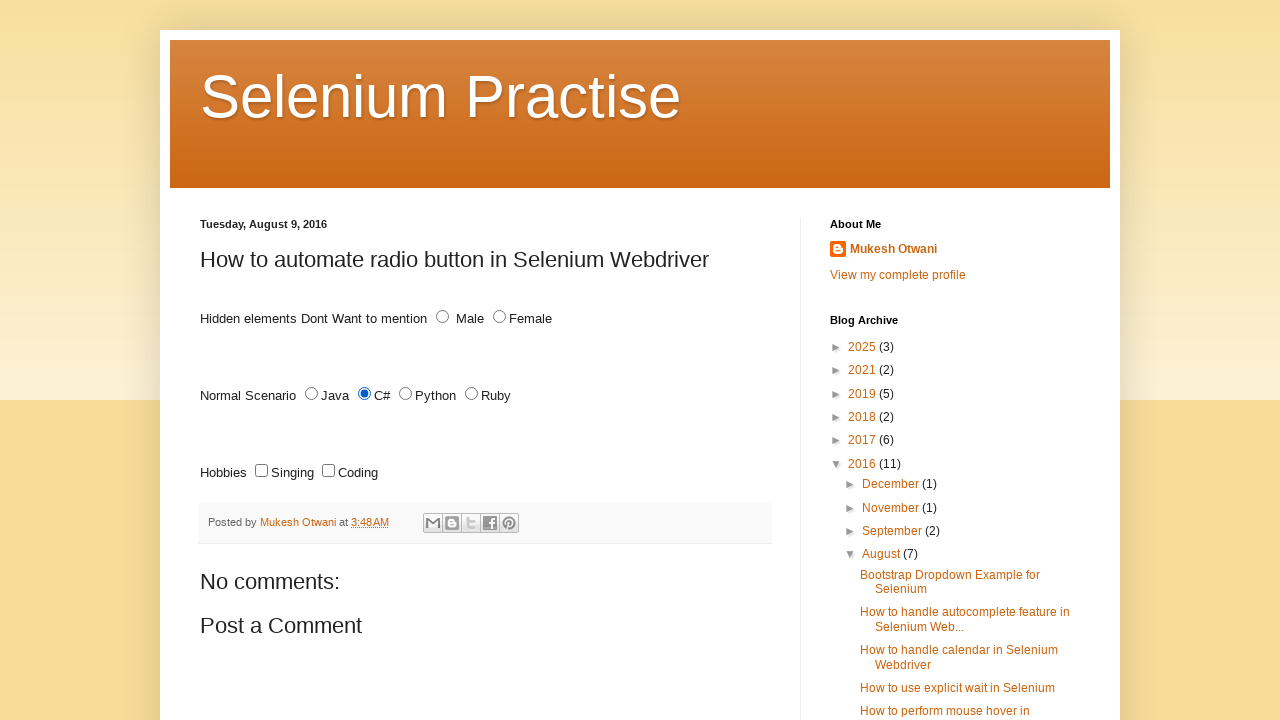

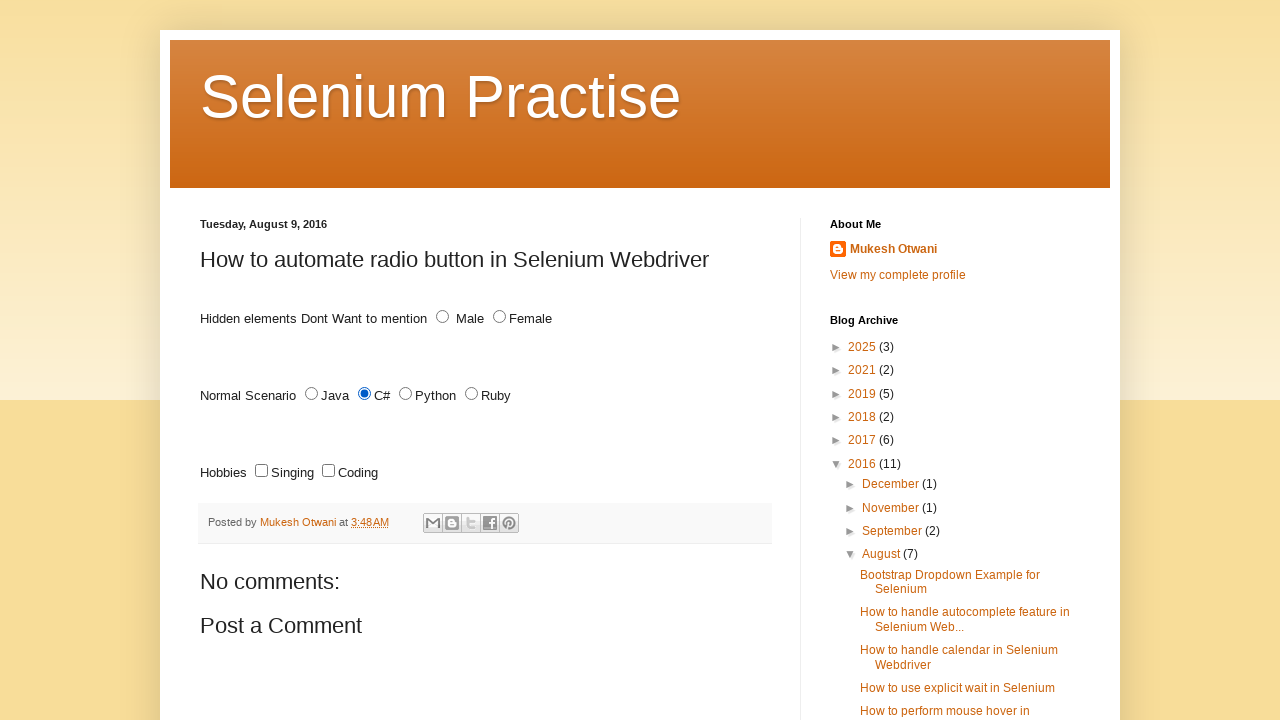